Tests interaction with a dynamically appearing button on the DemoQA site by waiting for it to become visible and clicking it

Starting URL: https://demoqa.com/dynamic-properties

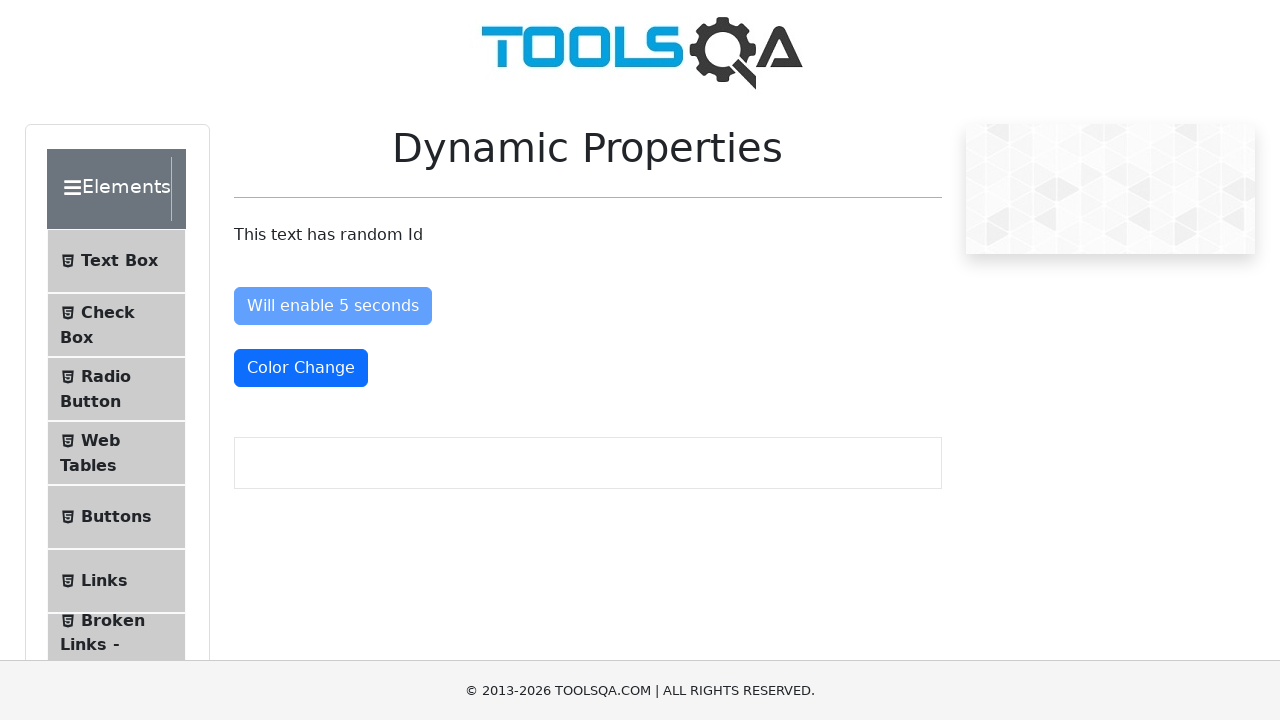

Navigated to DemoQA dynamic properties page
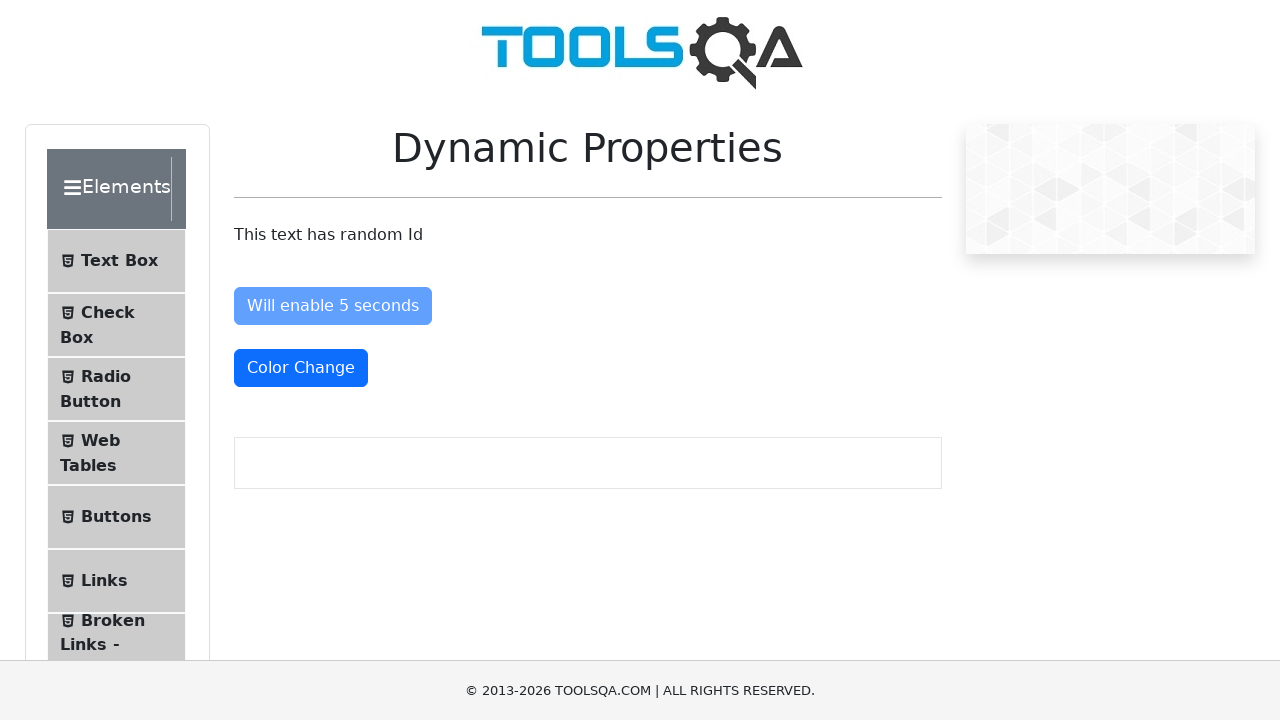

Located the dynamically appearing button element
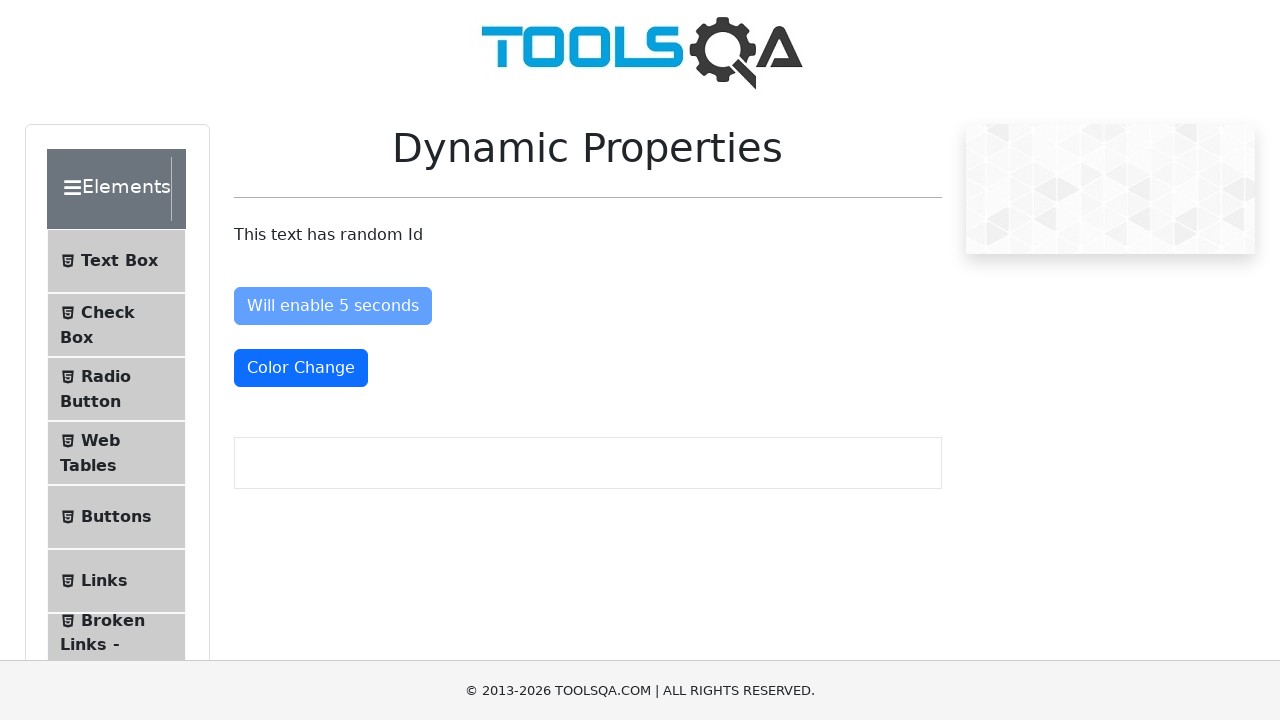

Waited for button to become visible
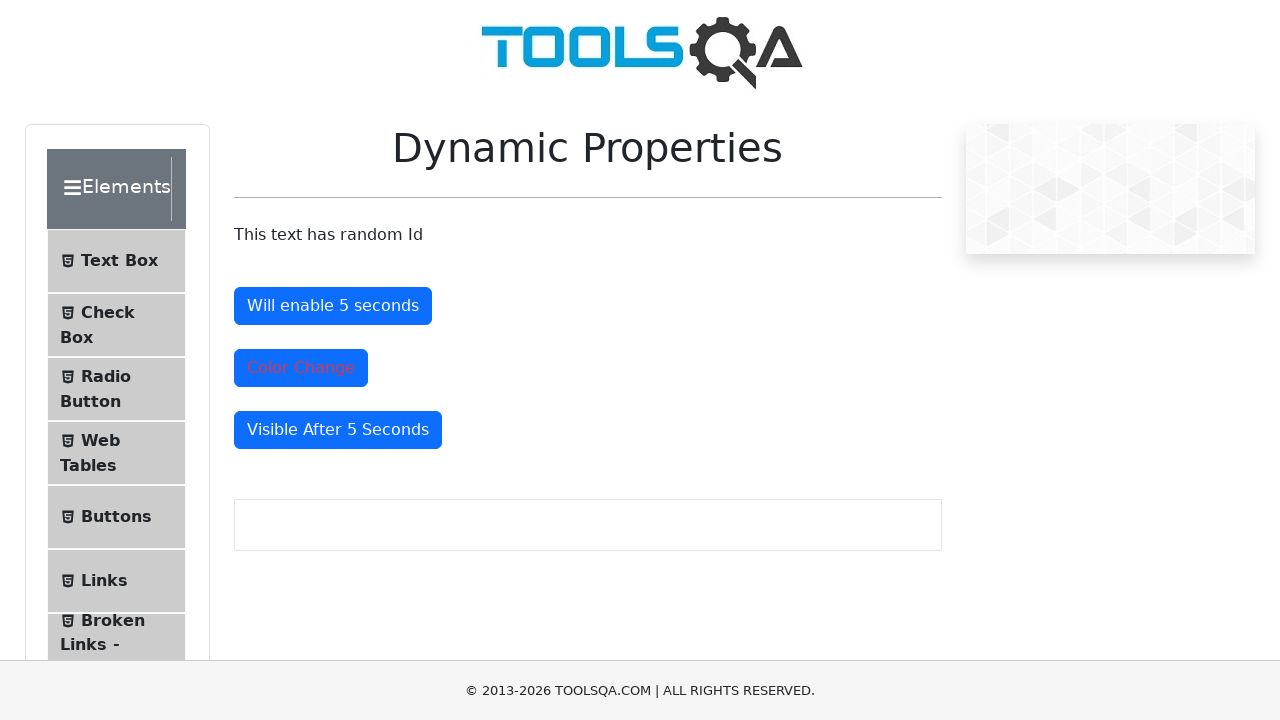

Clicked the dynamically appearing button at (338, 430) on #visibleAfter
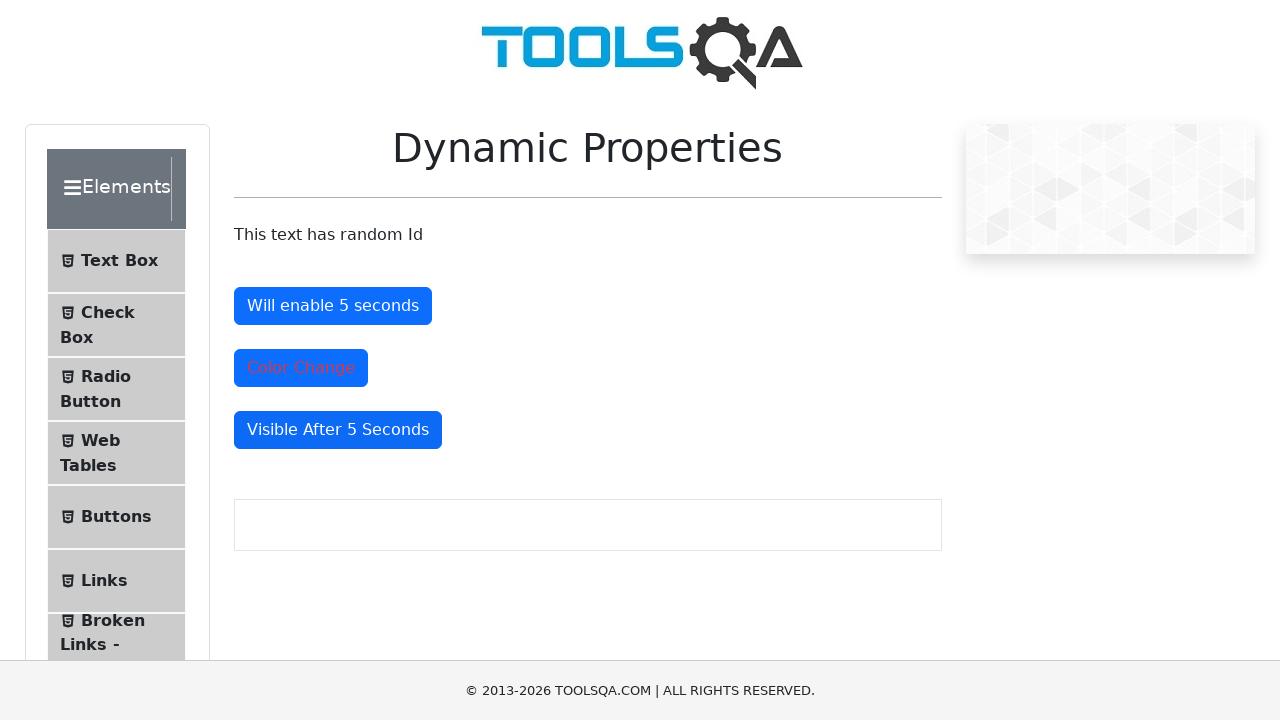

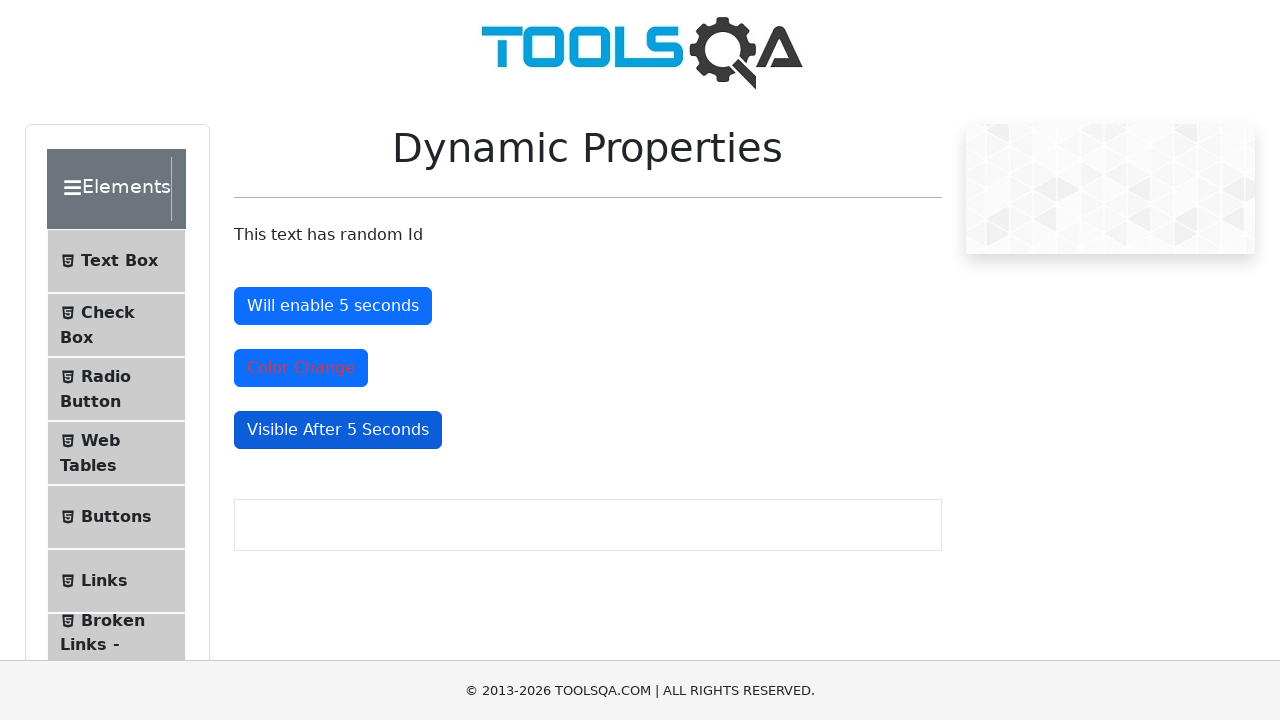